Tests hover functionality by hovering over a user avatar image on the hovers page to reveal hidden content.

Starting URL: https://the-internet.herokuapp.com/hovers

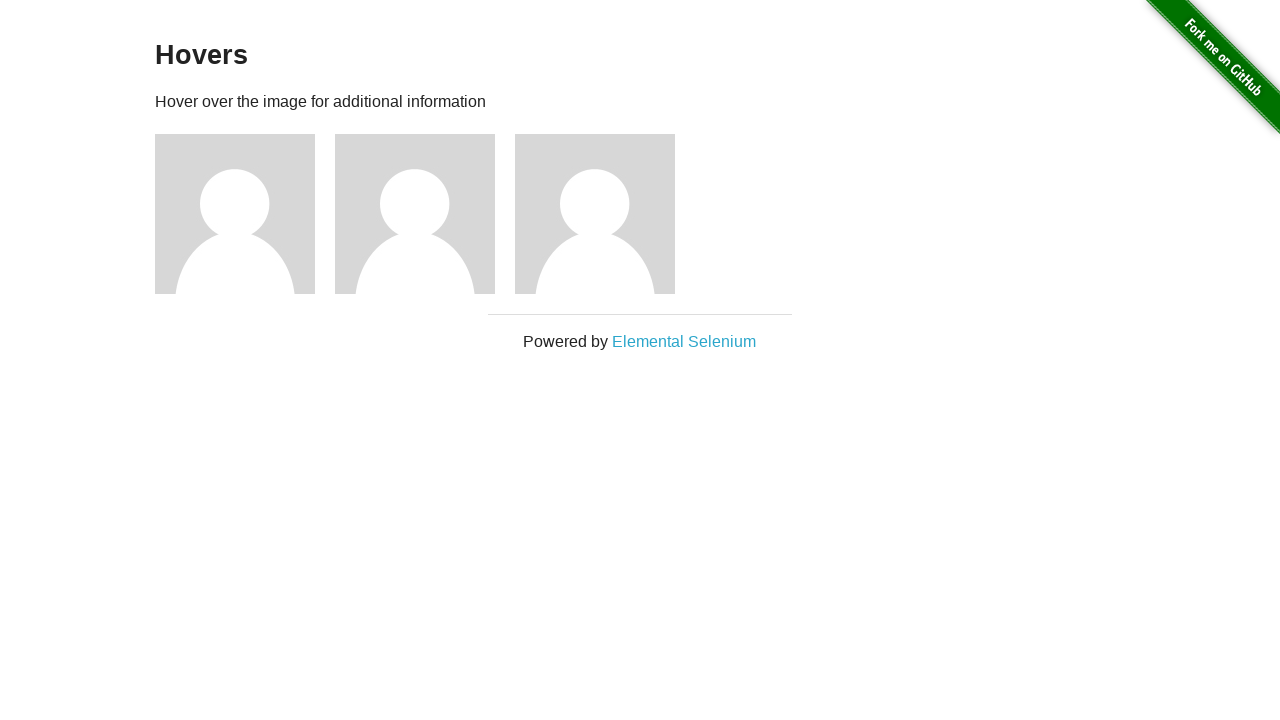

Navigated to hovers page
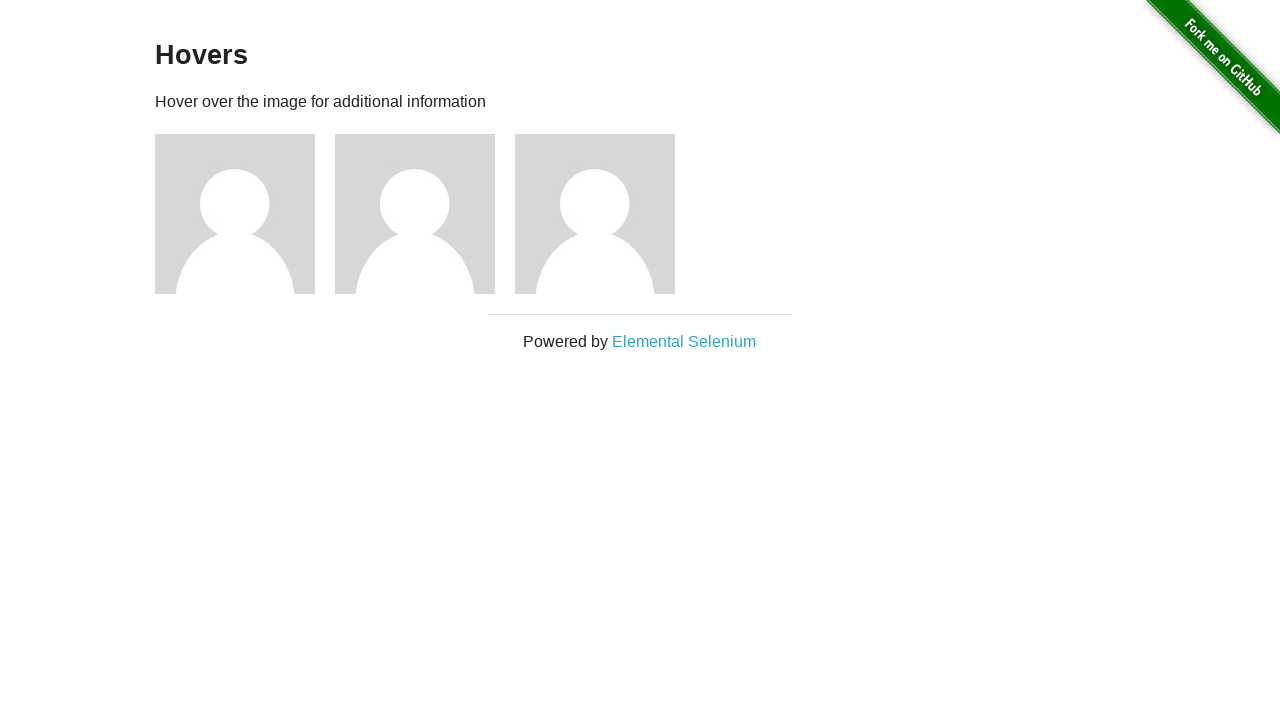

Hovered over user avatar image to reveal hidden content at (235, 214) on [alt="User Avatar"]
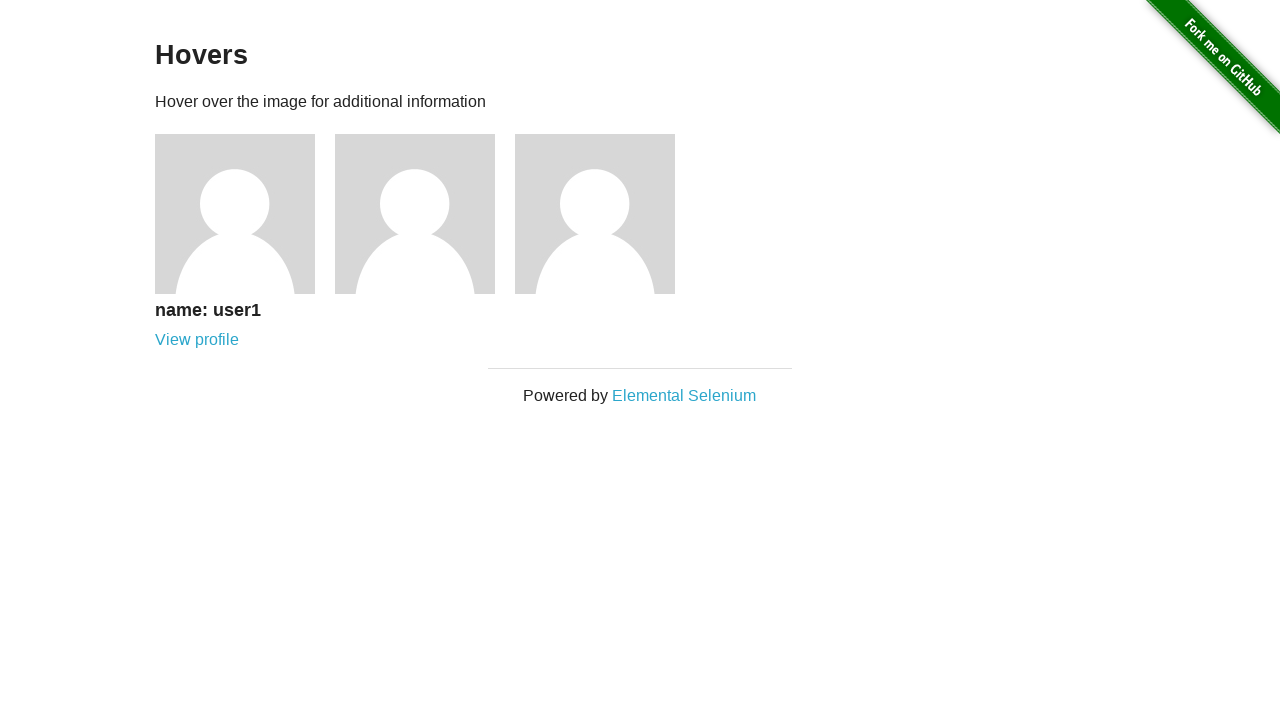

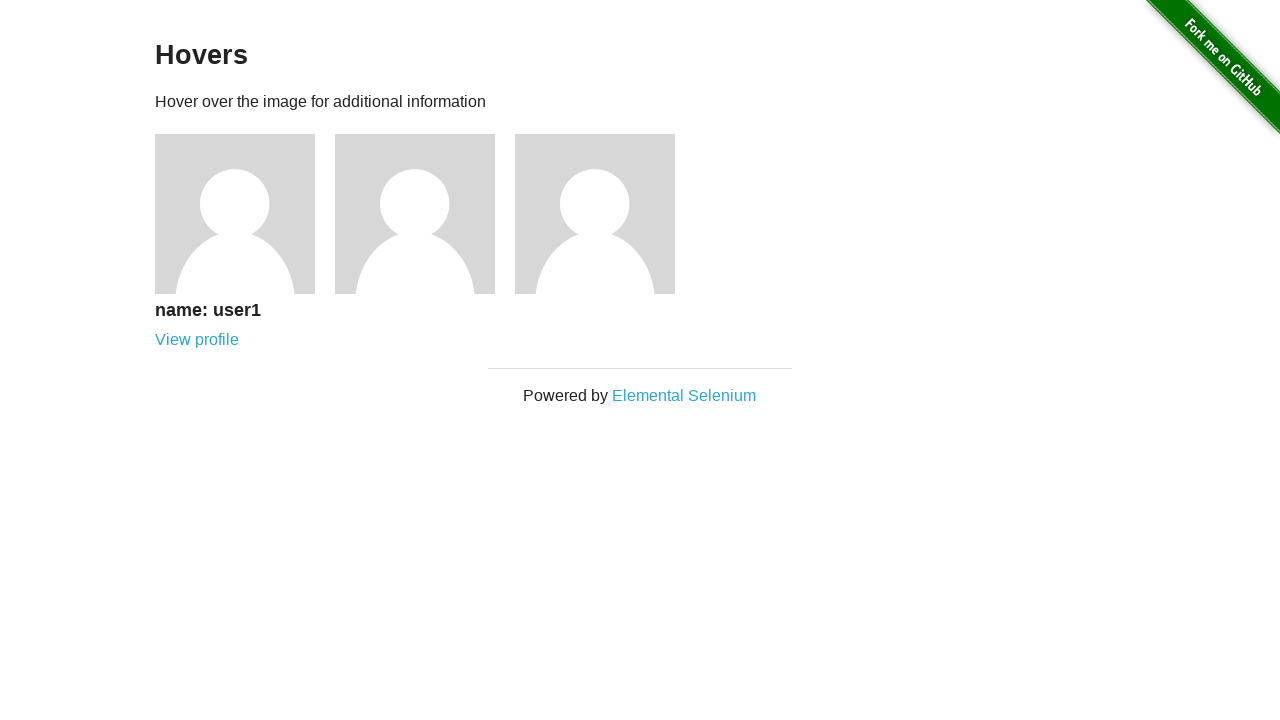